Tests dynamic loading with a longer timeout by clicking a start button and verifying that "Hello World!" text appears.

Starting URL: https://automationfc.github.io/dynamic-loading/

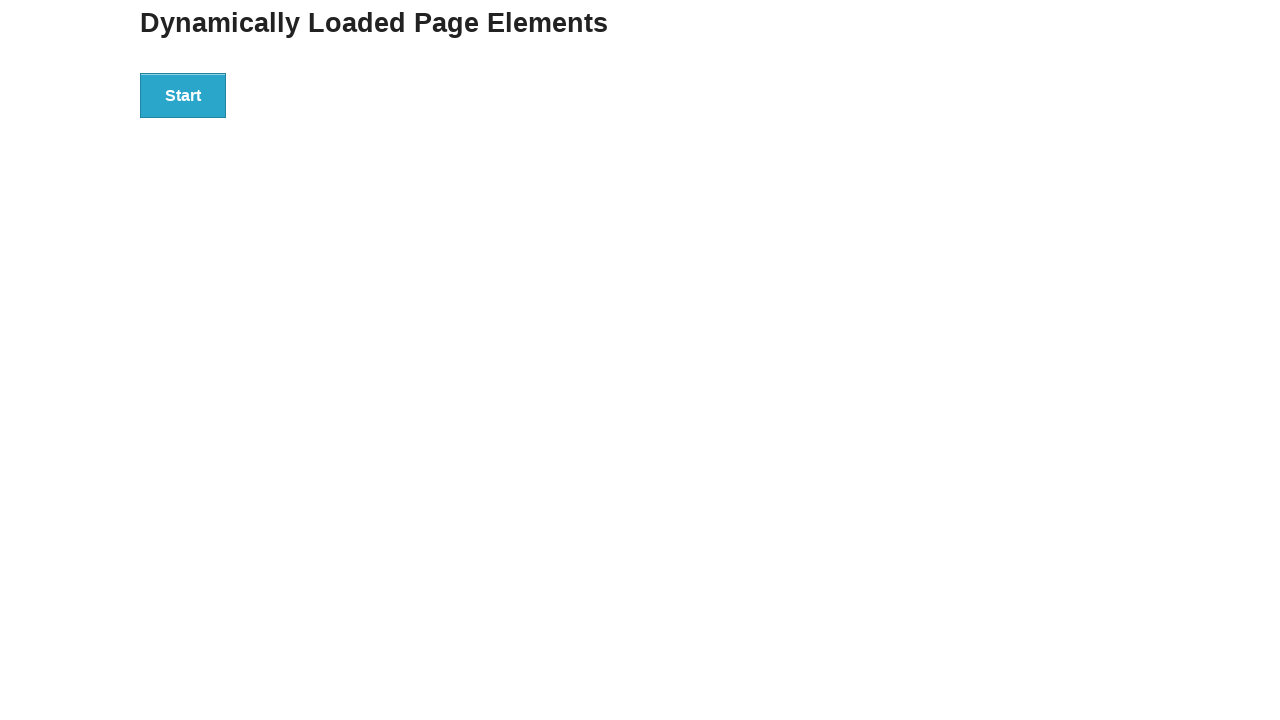

Clicked start button to trigger dynamic loading at (183, 95) on div#start > button
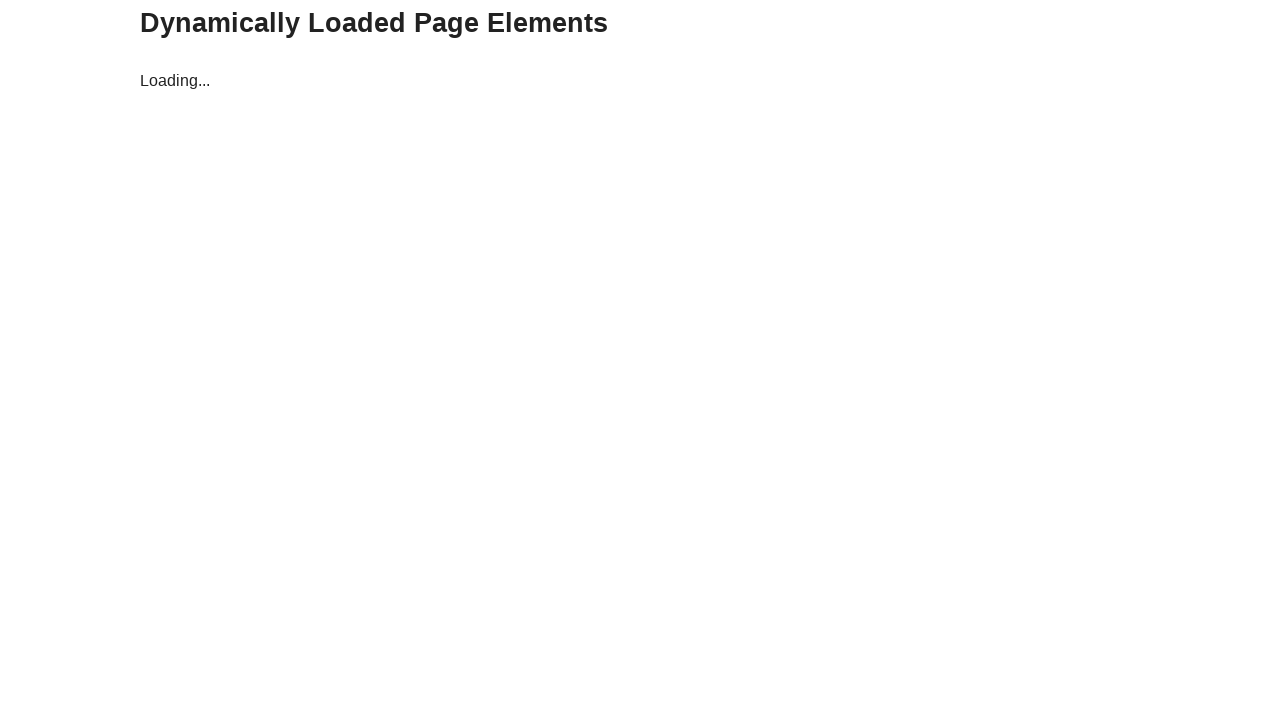

Waited for 'Hello World!' text to appear
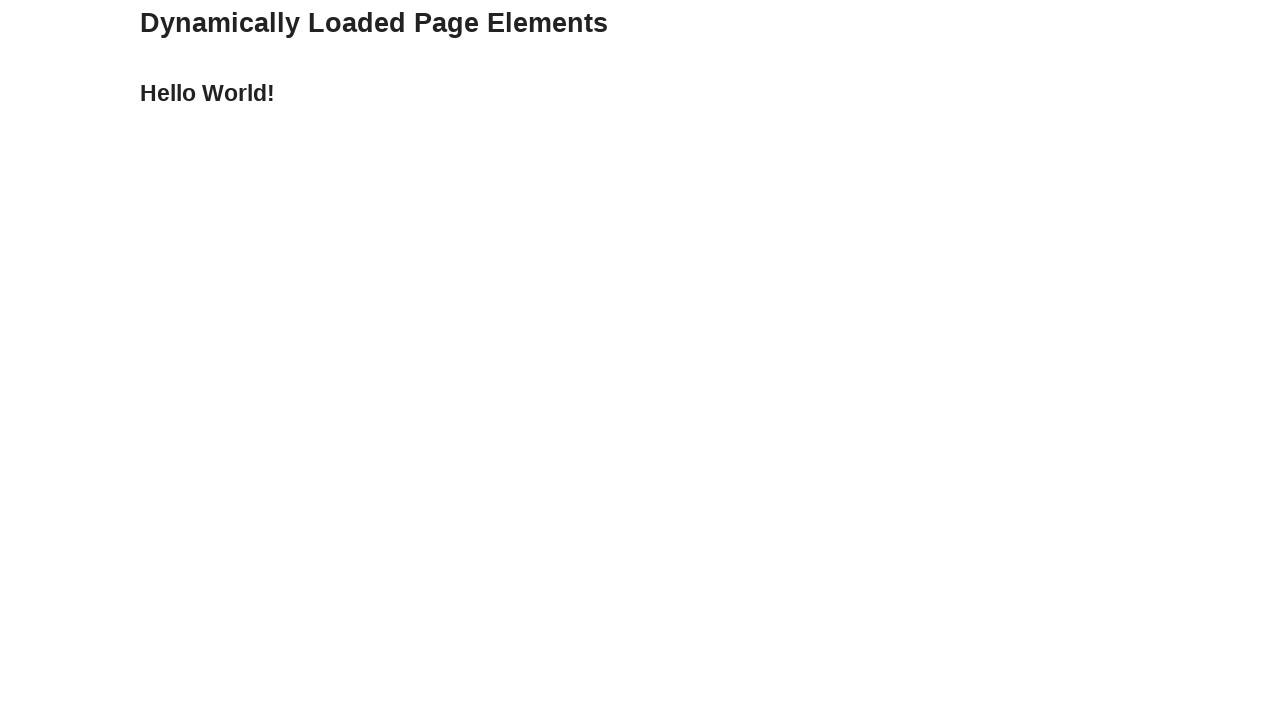

Verified that 'Hello World!' text is displayed
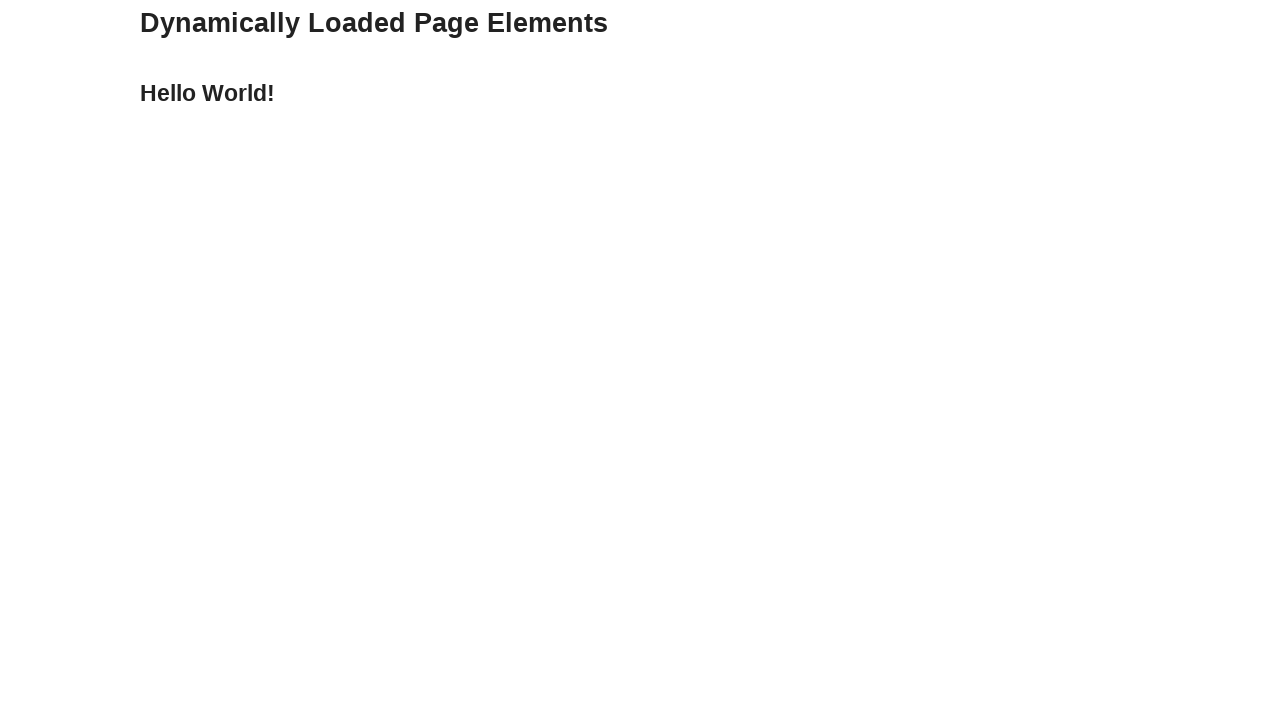

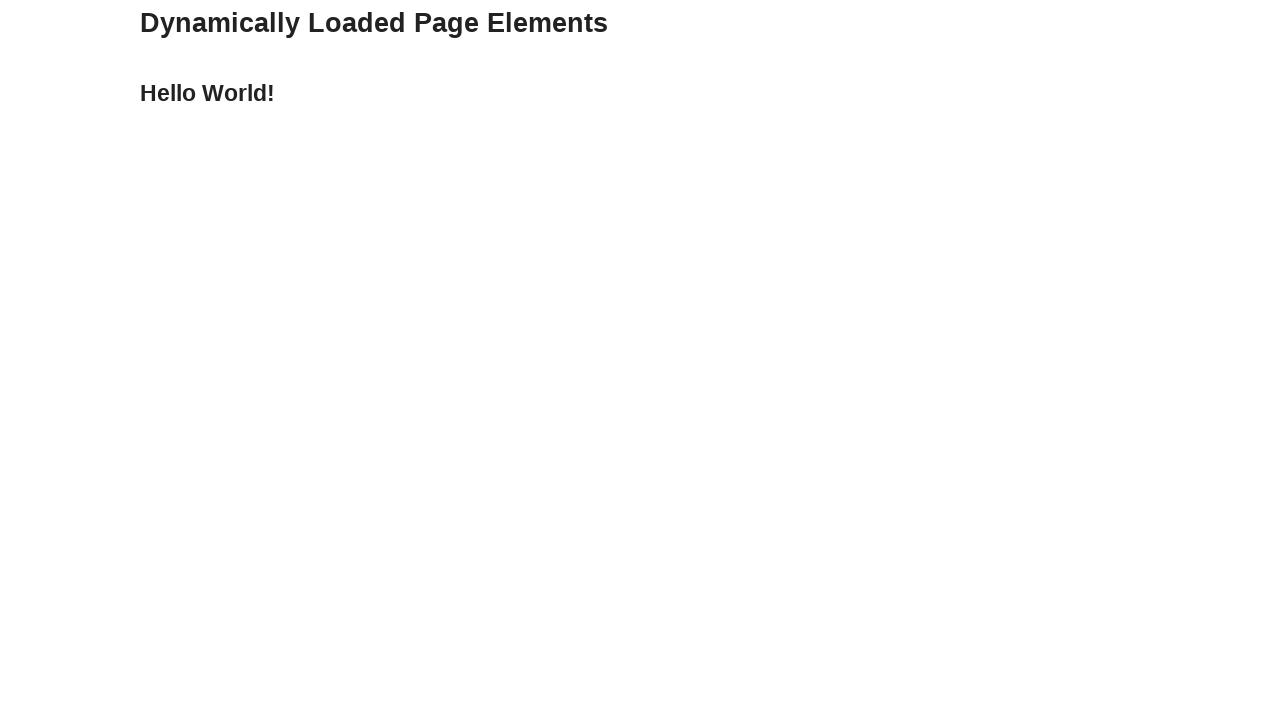